Navigates to YouTube and performs a search by entering text in the search box

Starting URL: https://youtube.com

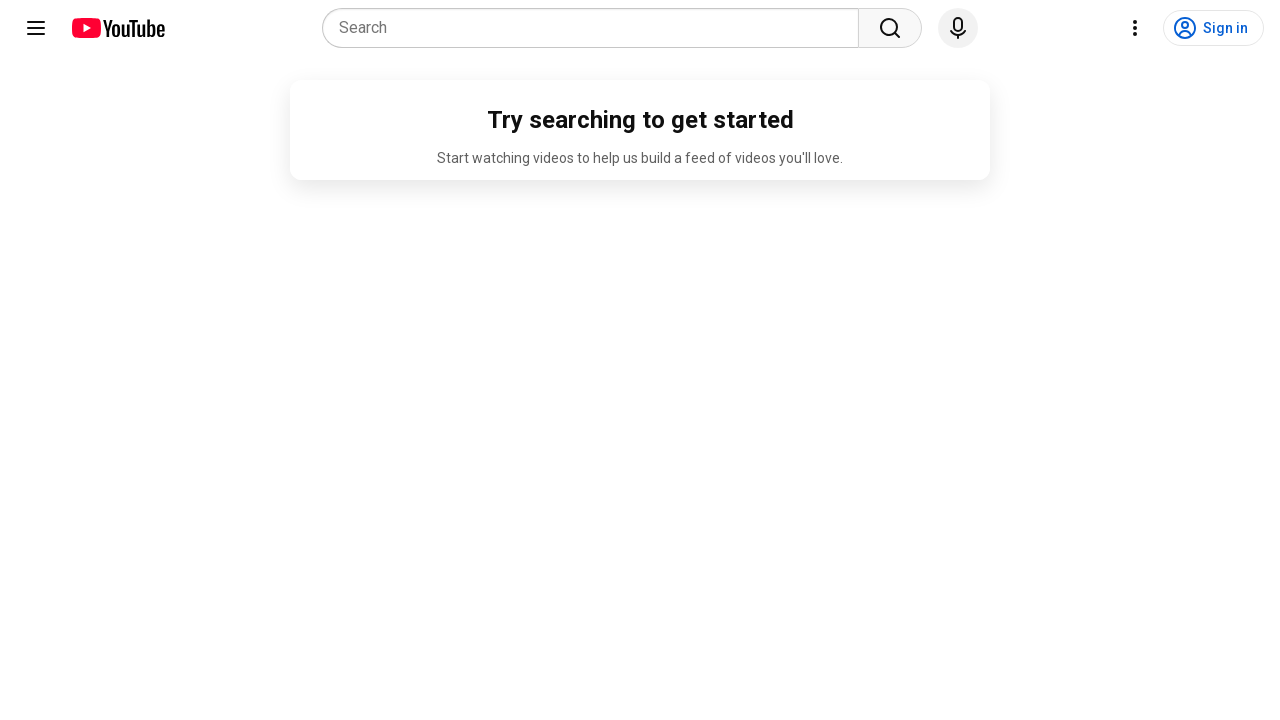

Filled YouTube search box with 'Tochan' on input[name='search_query']
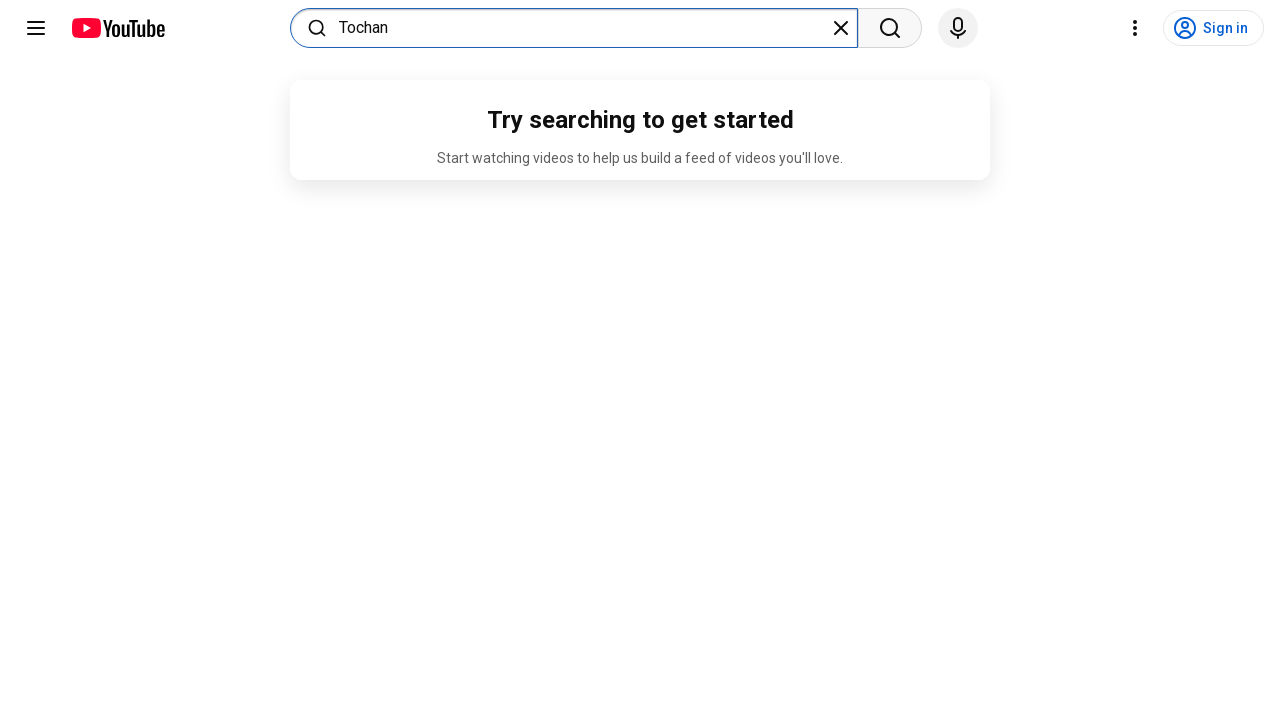

Waited 1000ms for search suggestions or results to appear
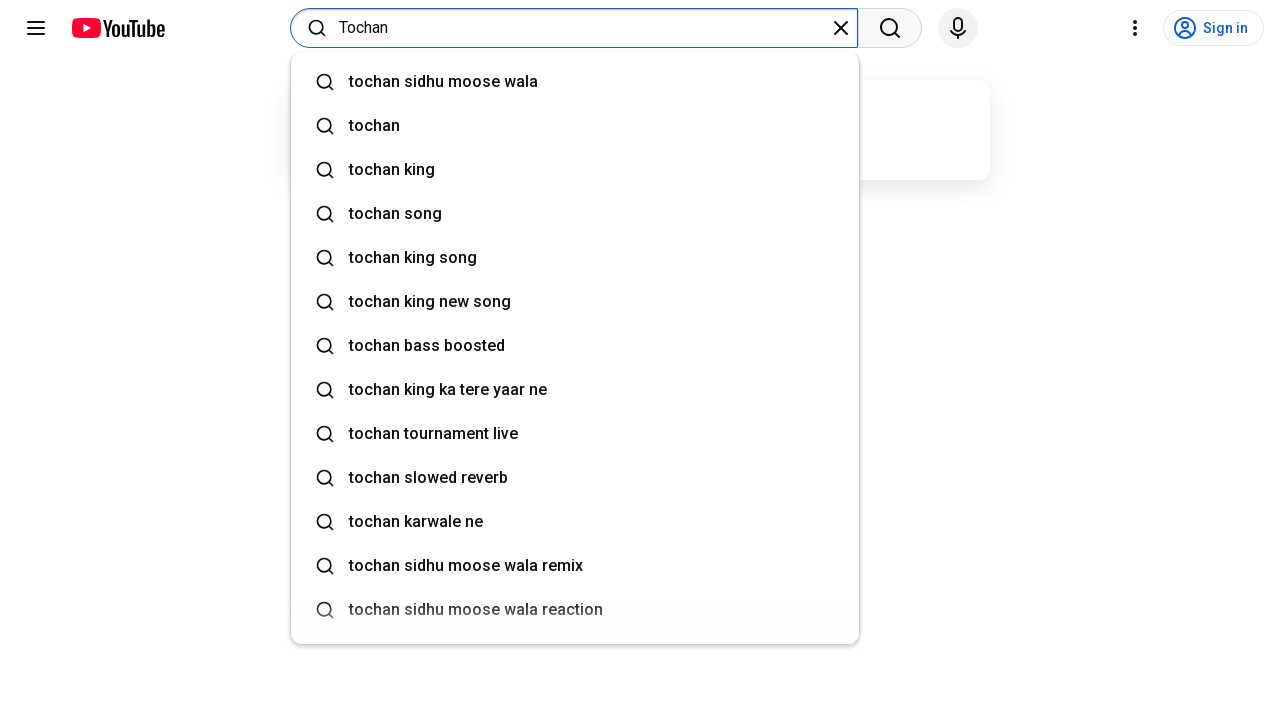

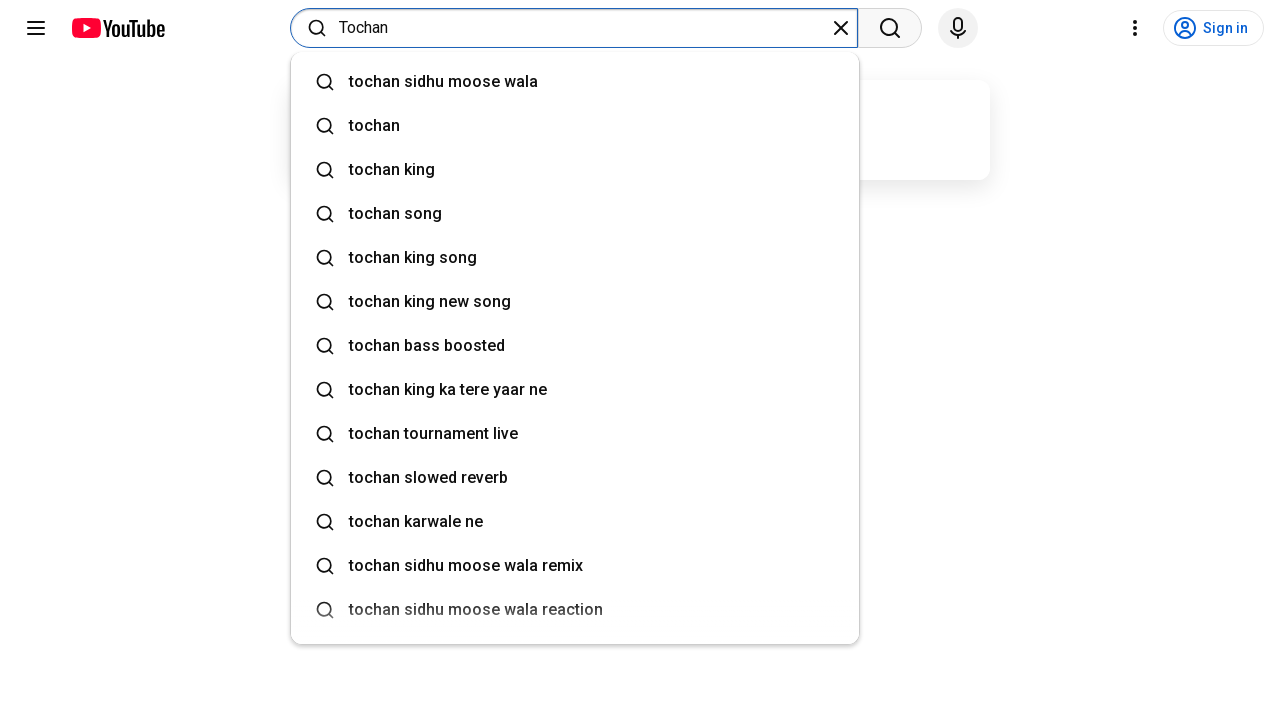